Tests link validation on a practice page by finding links in a footer table section, opening each link in a new tab using keyboard shortcuts, and verifying that the links open successfully by checking page titles.

Starting URL: https://rahulshettyacademy.com/AutomationPractice/

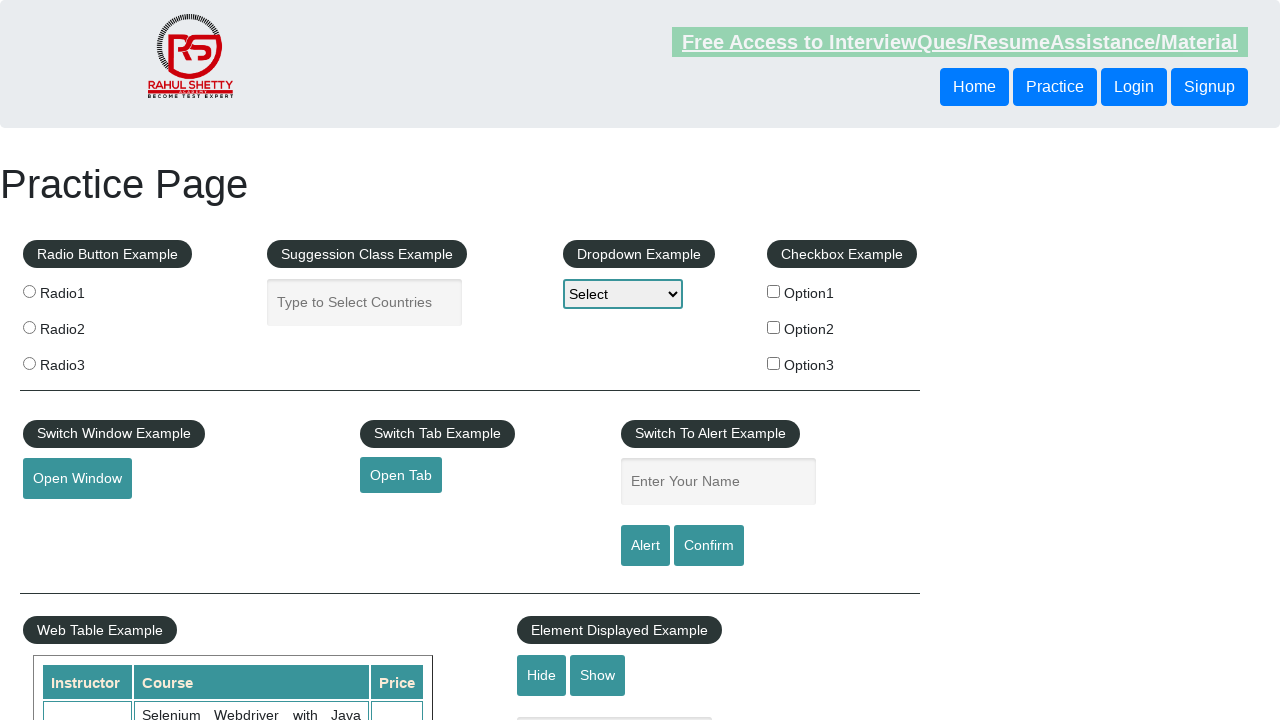

Located footer table section with id 'gf-BIG'
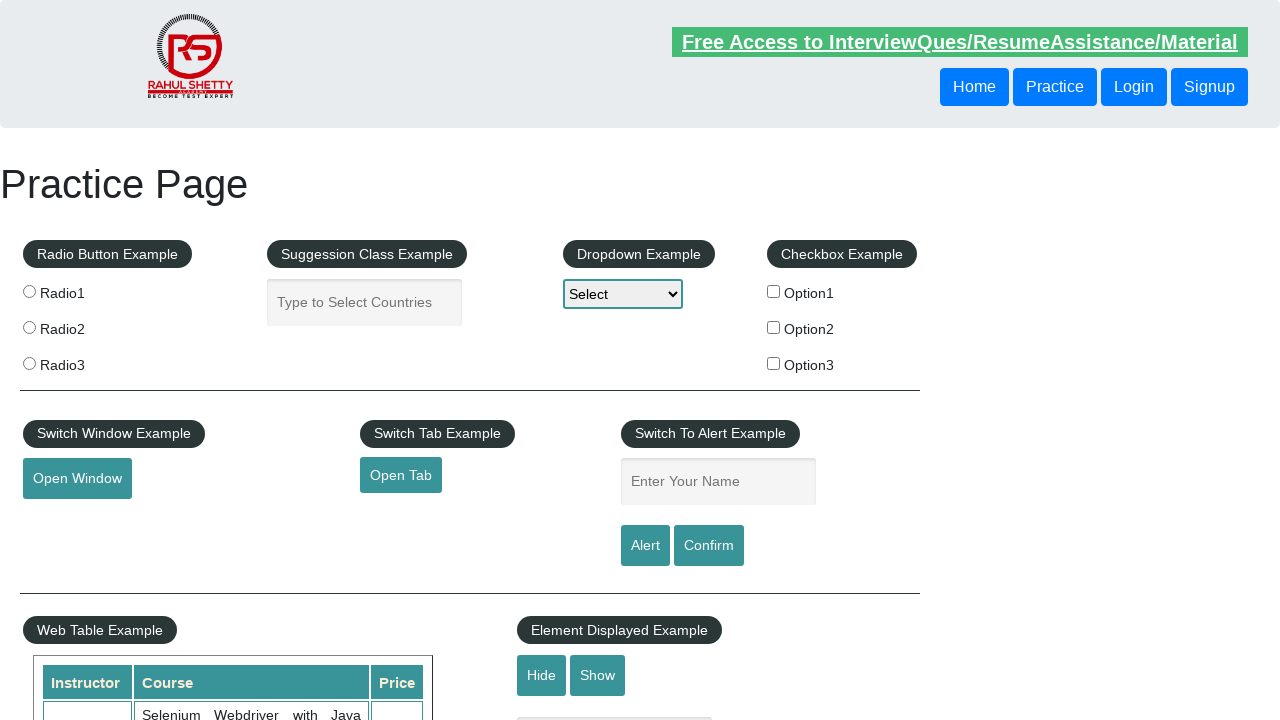

Located all links in the first column of footer table
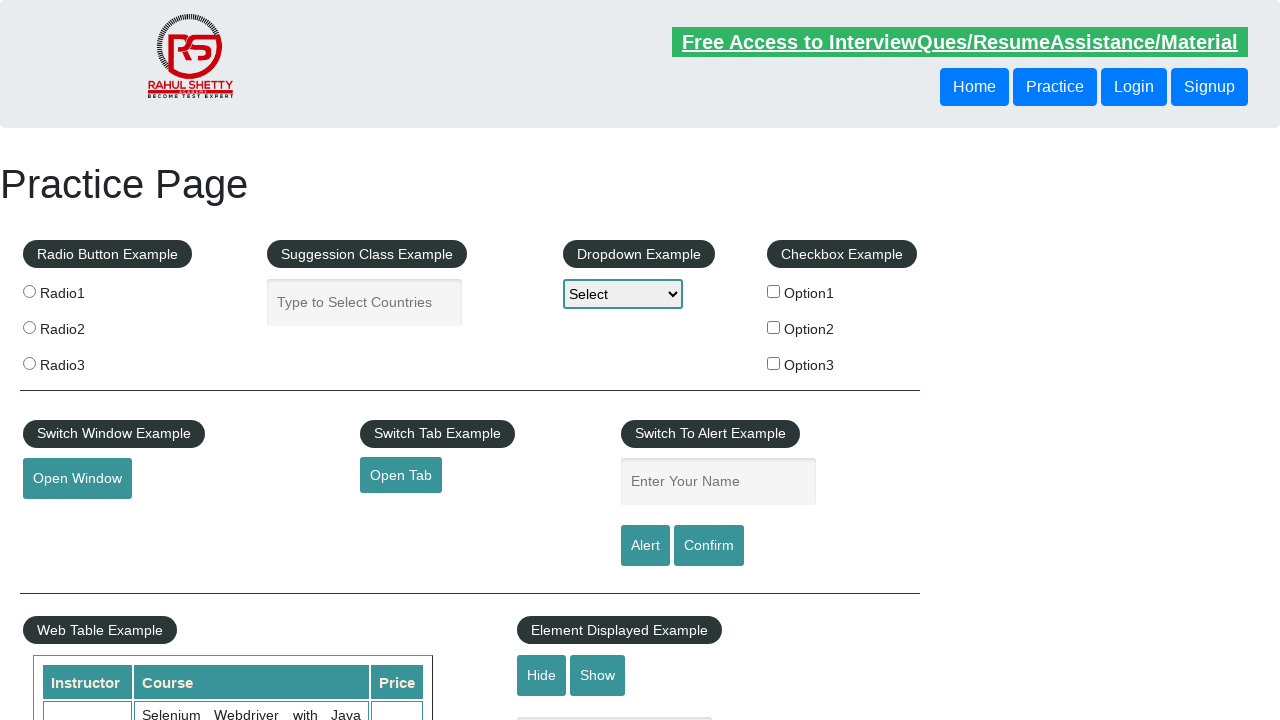

Found 4 links in footer table
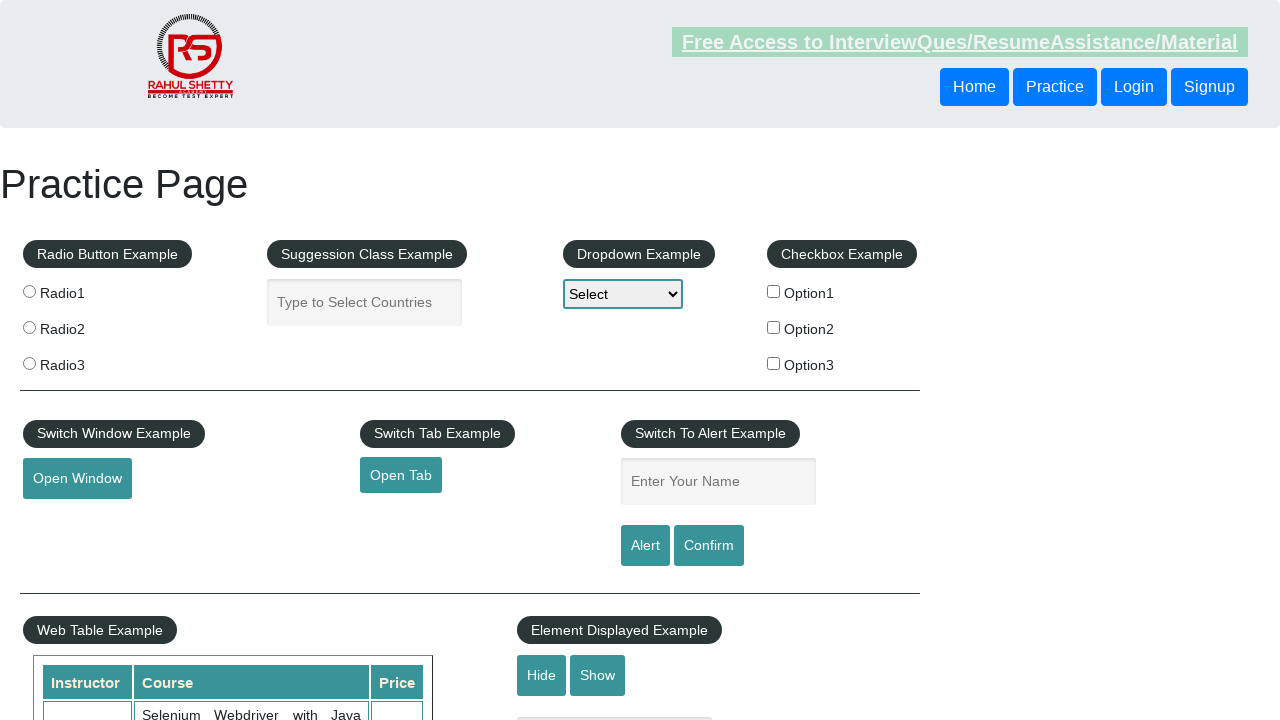

Waited for 2 seconds before opening link 1
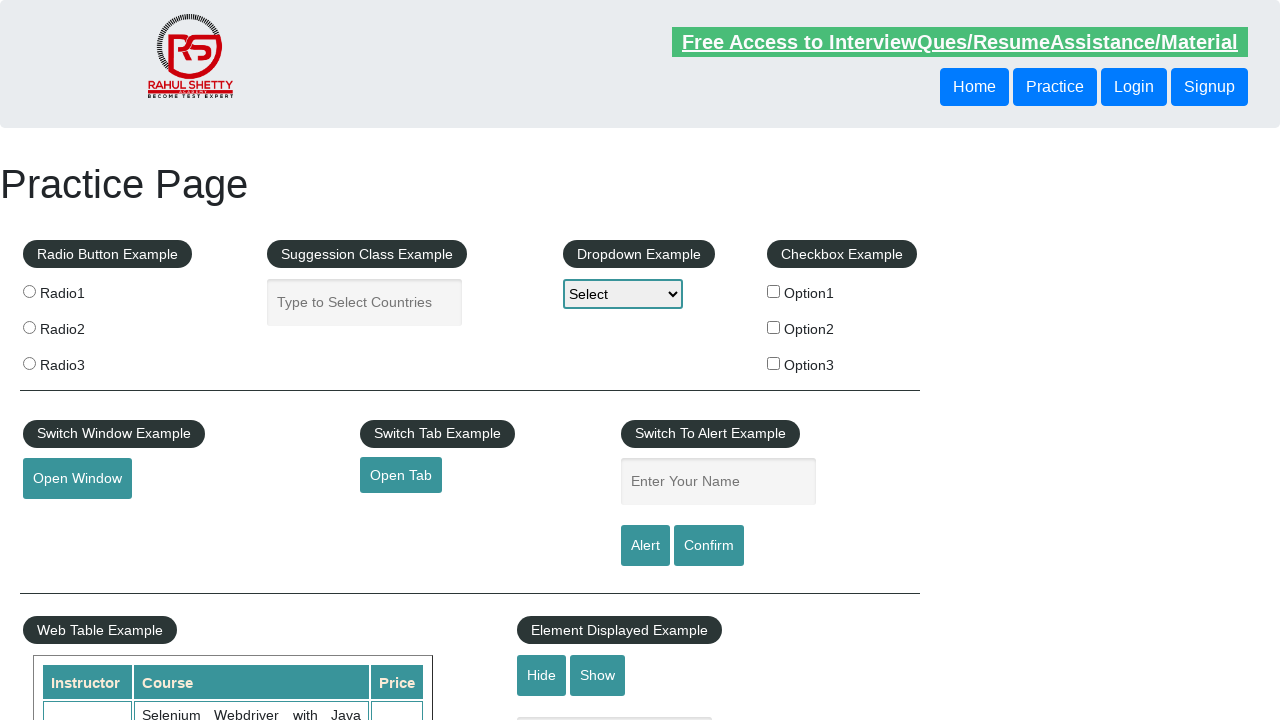

Opened link 1 in new tab using Ctrl+Click at (68, 520) on div[id='gf-BIG'] >> table > tbody > tr > td:nth-child(1) > ul > li > a >> nth=0
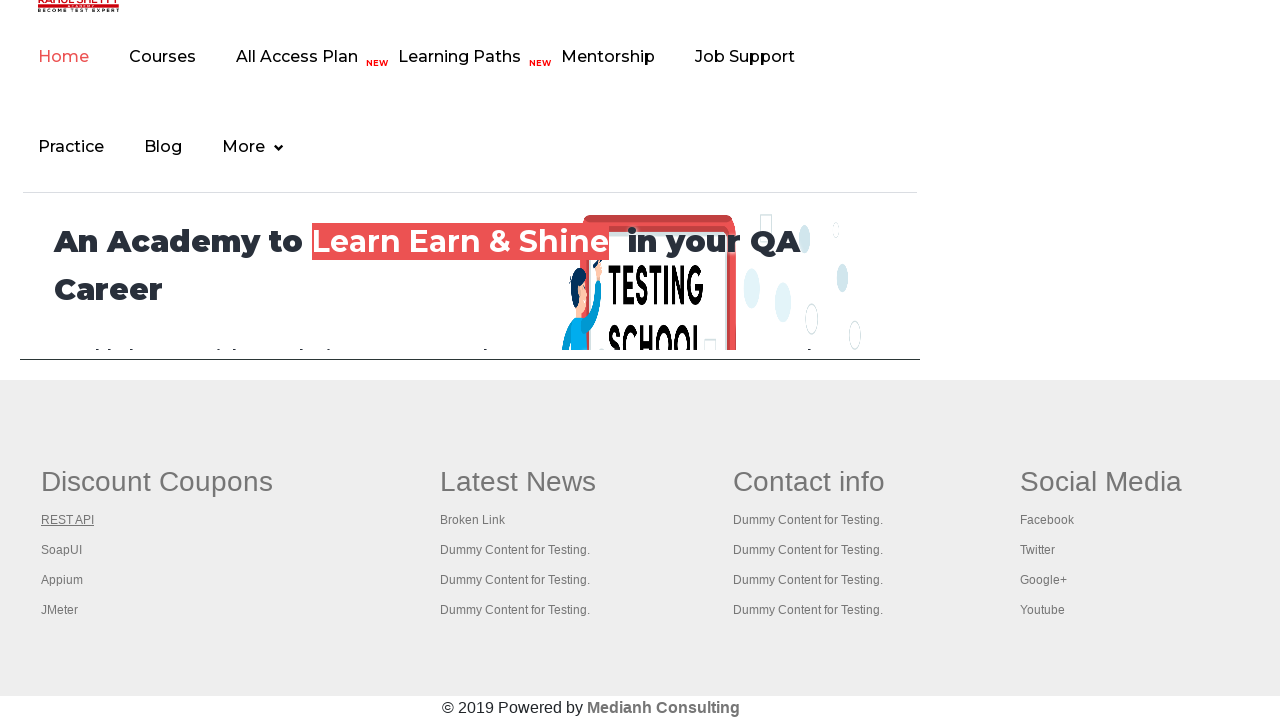

Waited for 2 seconds before opening link 2
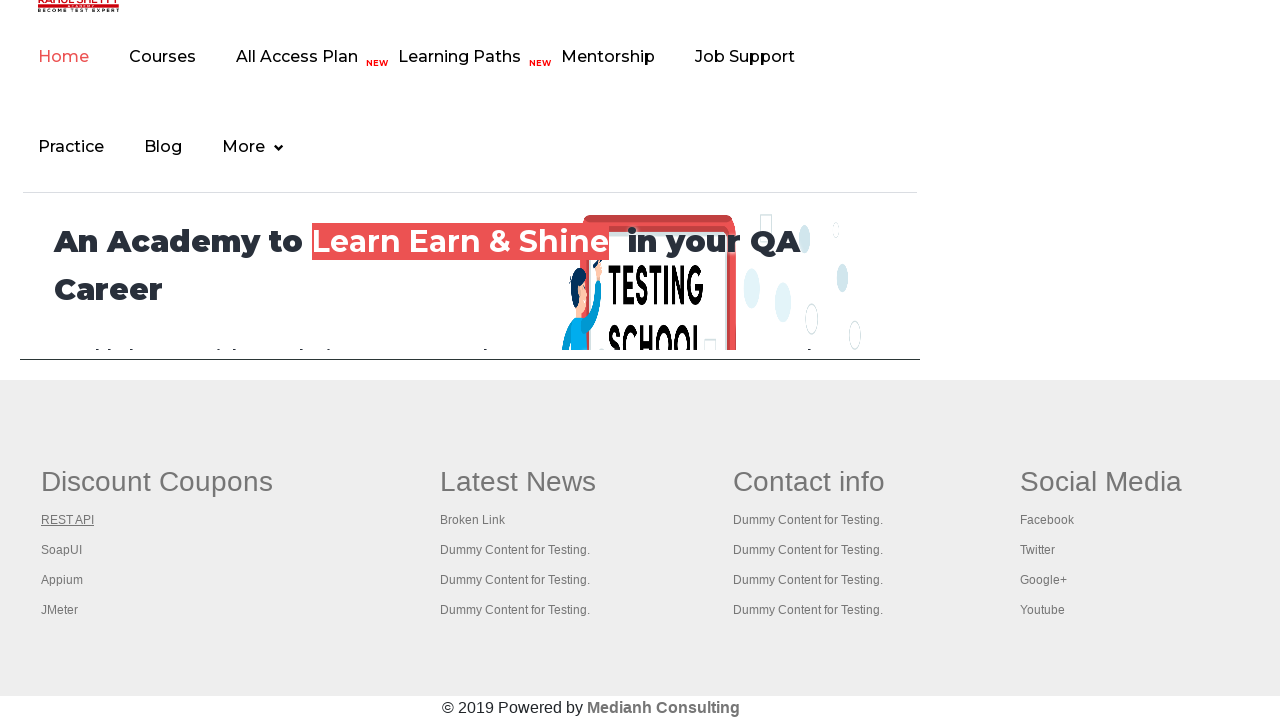

Opened link 2 in new tab using Ctrl+Click at (62, 550) on div[id='gf-BIG'] >> table > tbody > tr > td:nth-child(1) > ul > li > a >> nth=1
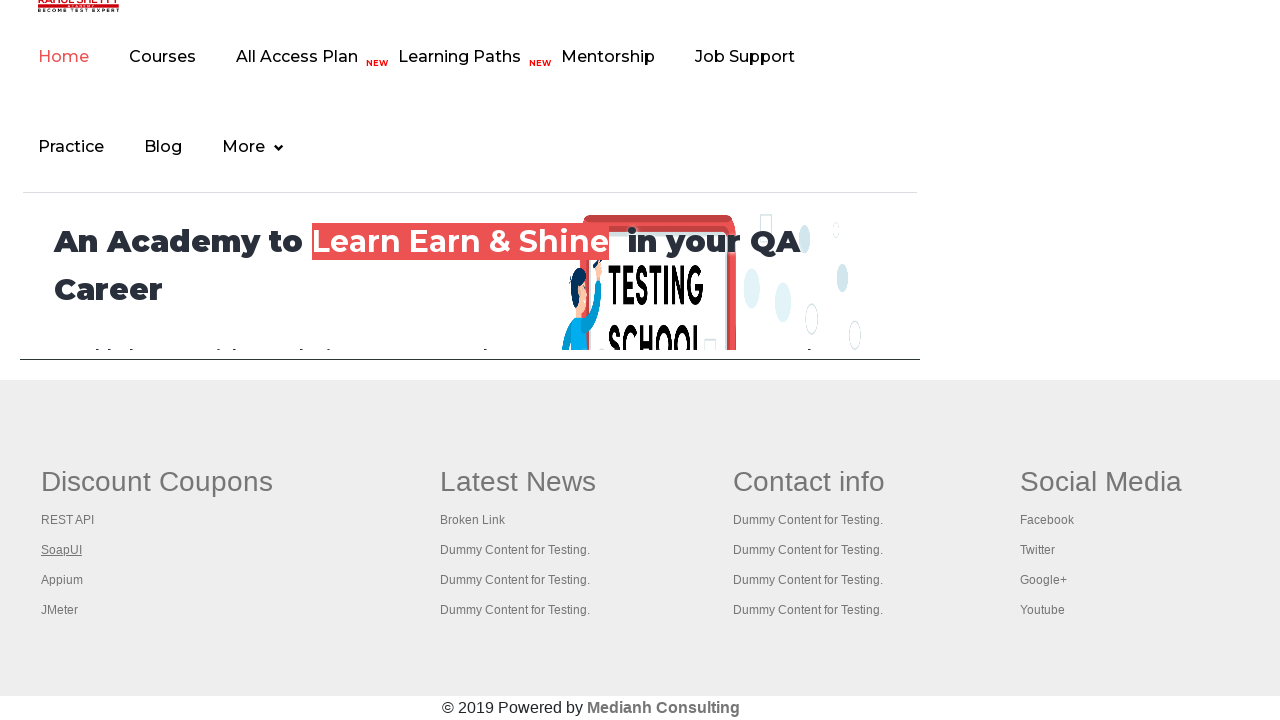

Waited for 2 seconds before opening link 3
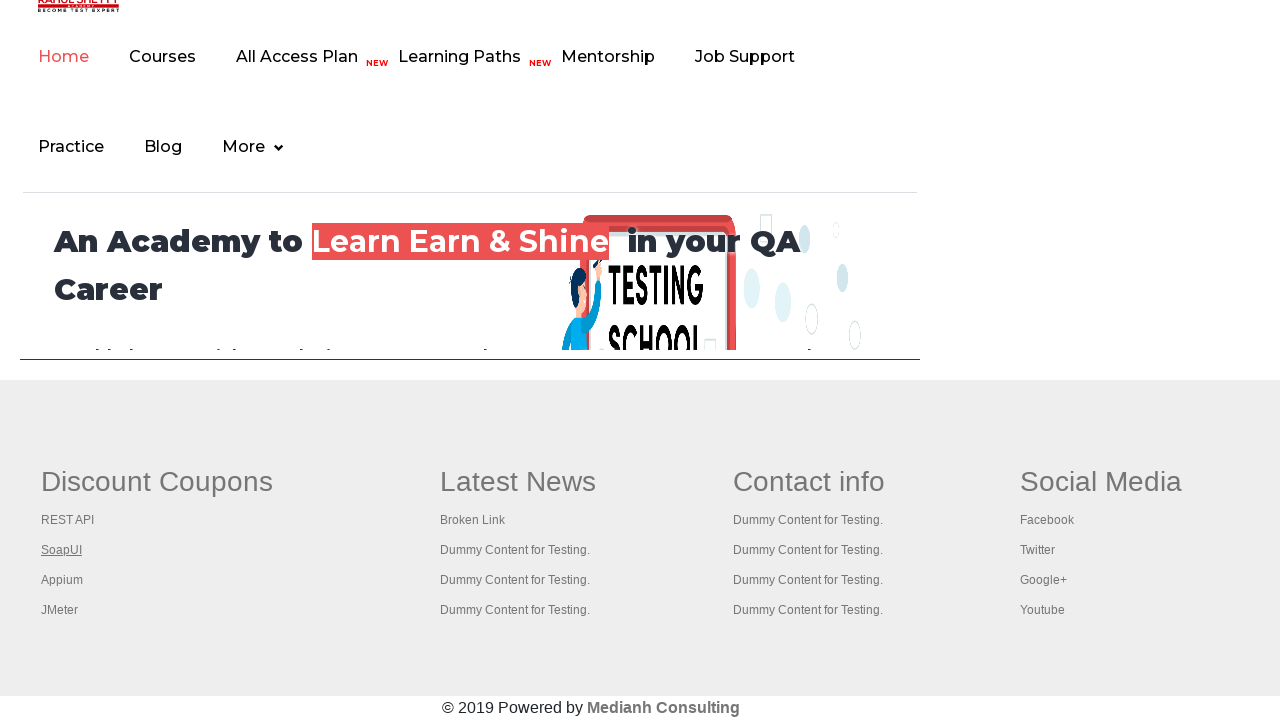

Opened link 3 in new tab using Ctrl+Click at (62, 580) on div[id='gf-BIG'] >> table > tbody > tr > td:nth-child(1) > ul > li > a >> nth=2
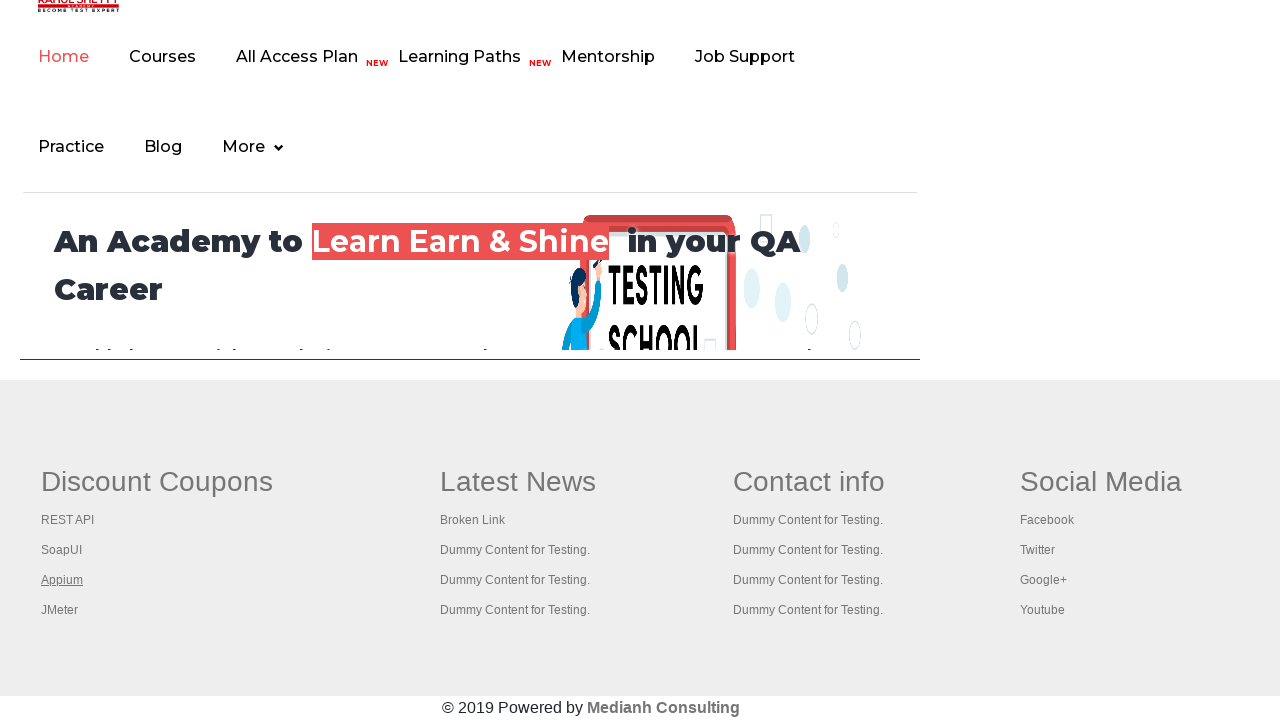

Waited for 2 seconds before opening link 4
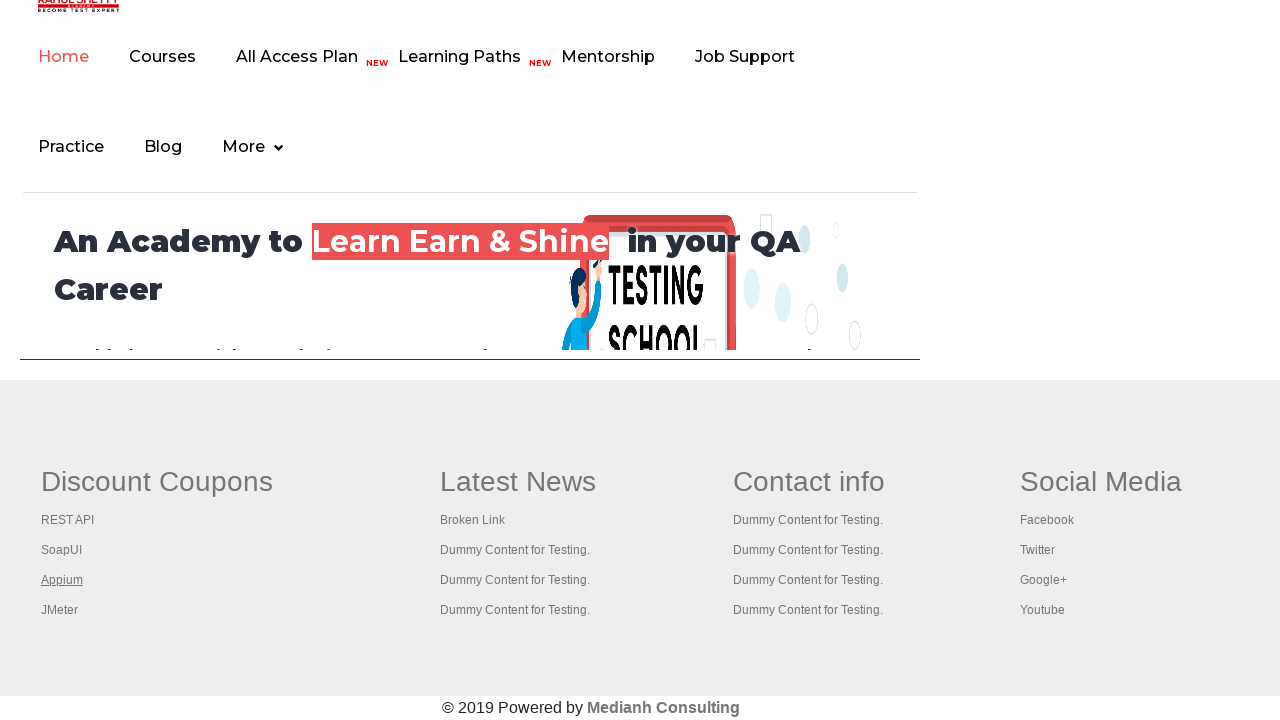

Opened link 4 in new tab using Ctrl+Click at (60, 610) on div[id='gf-BIG'] >> table > tbody > tr > td:nth-child(1) > ul > li > a >> nth=3
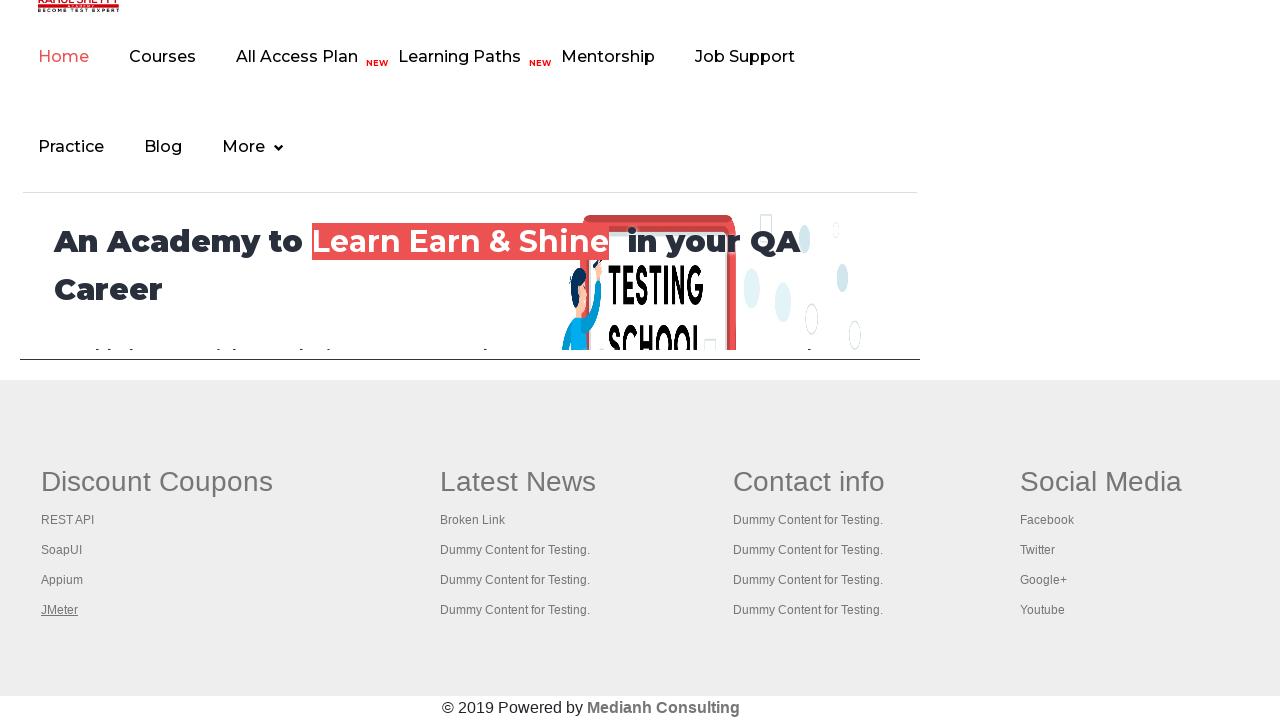

Retrieved all open browser pages/tabs (total: 5)
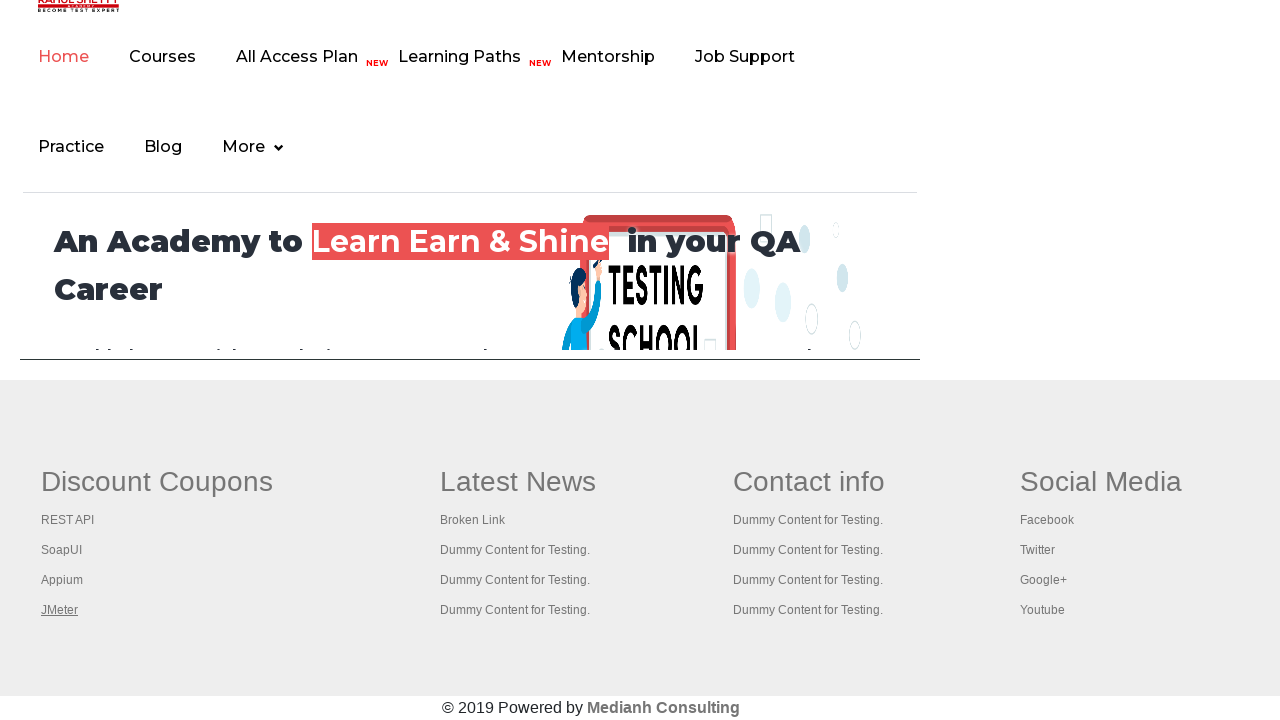

Page loaded with title: 'Practice Page'
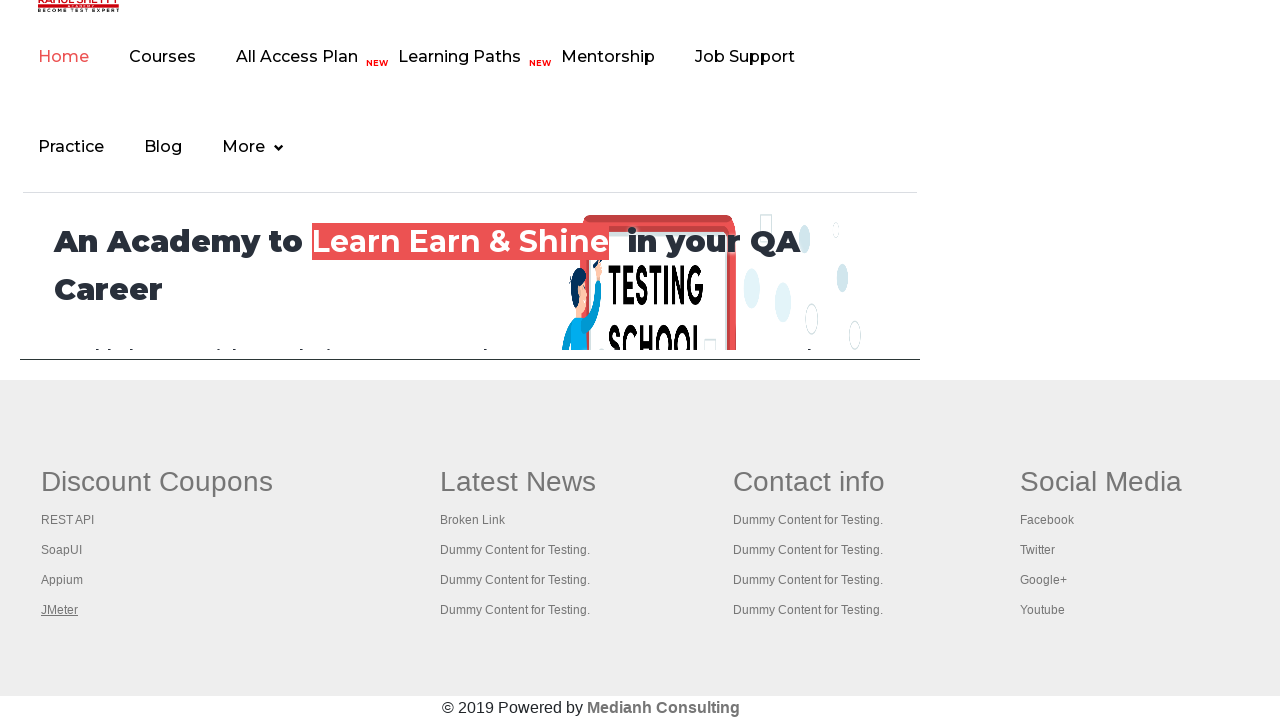

Page loaded with title: 'REST API Tutorial'
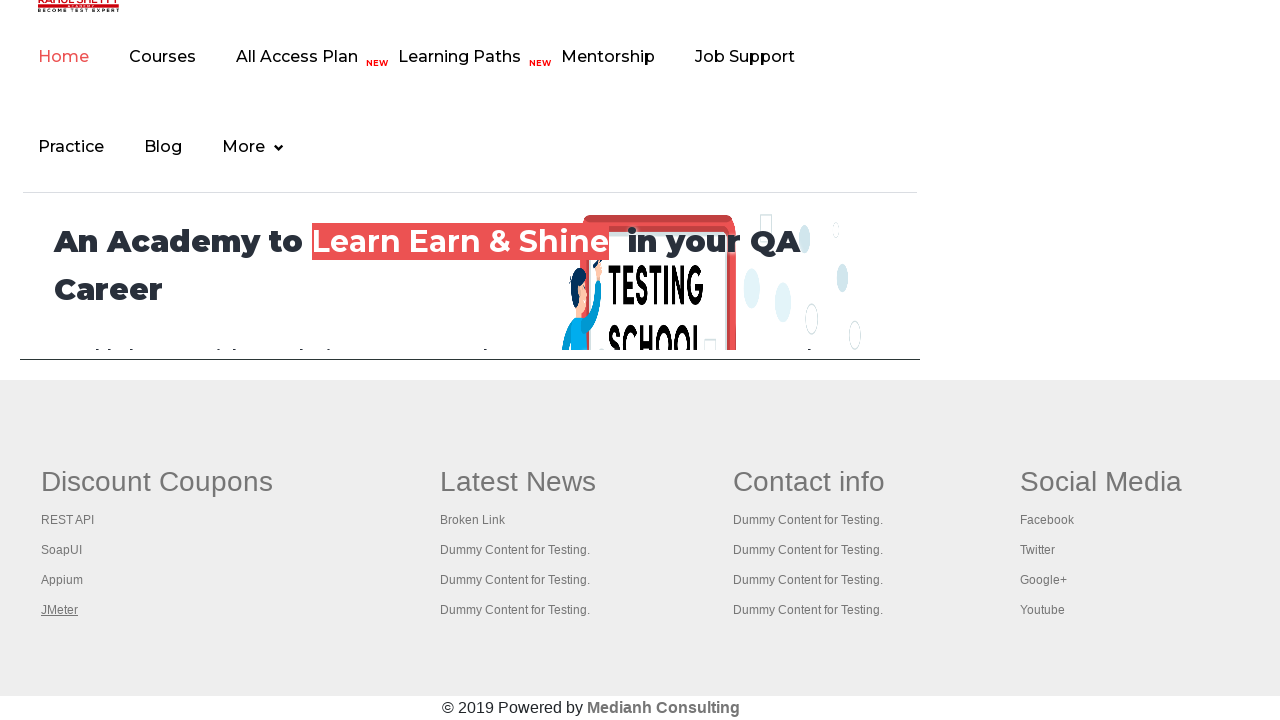

Page loaded with title: 'The World’s Most Popular API Testing Tool | SoapUI'
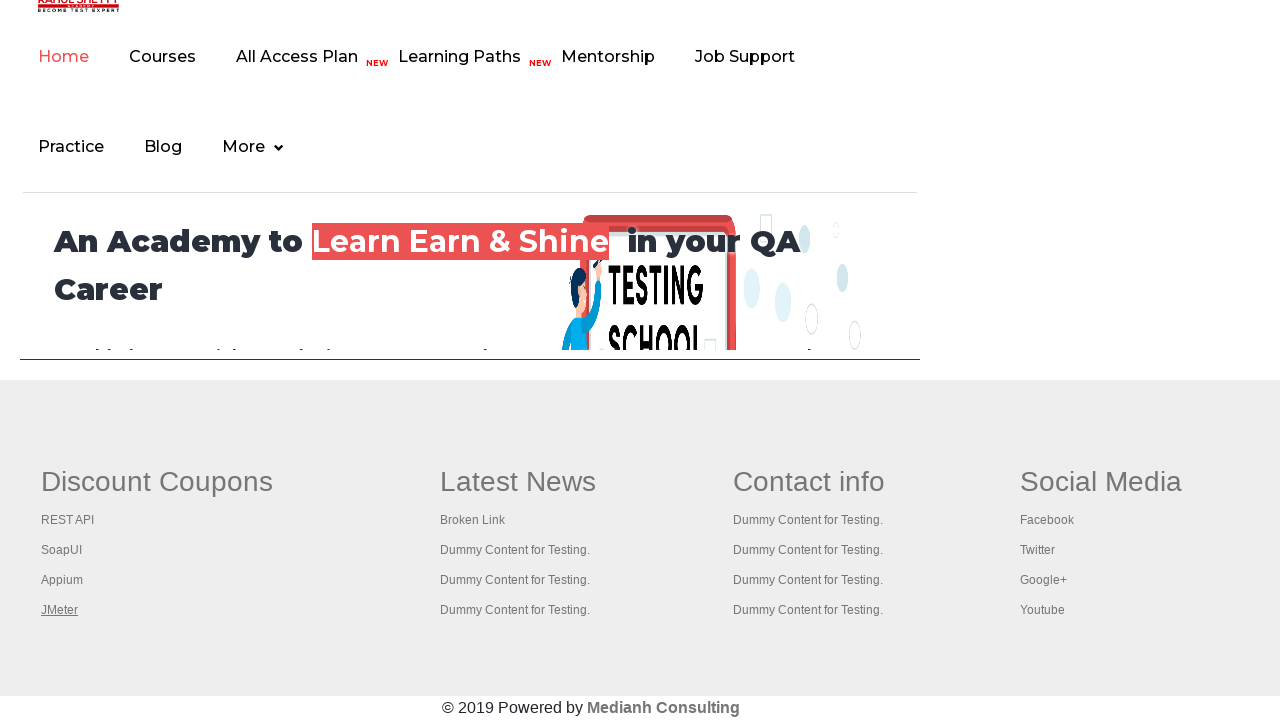

Page loaded with title: 'Appium tutorial for Mobile Apps testing | RahulShetty Academy | Rahul'
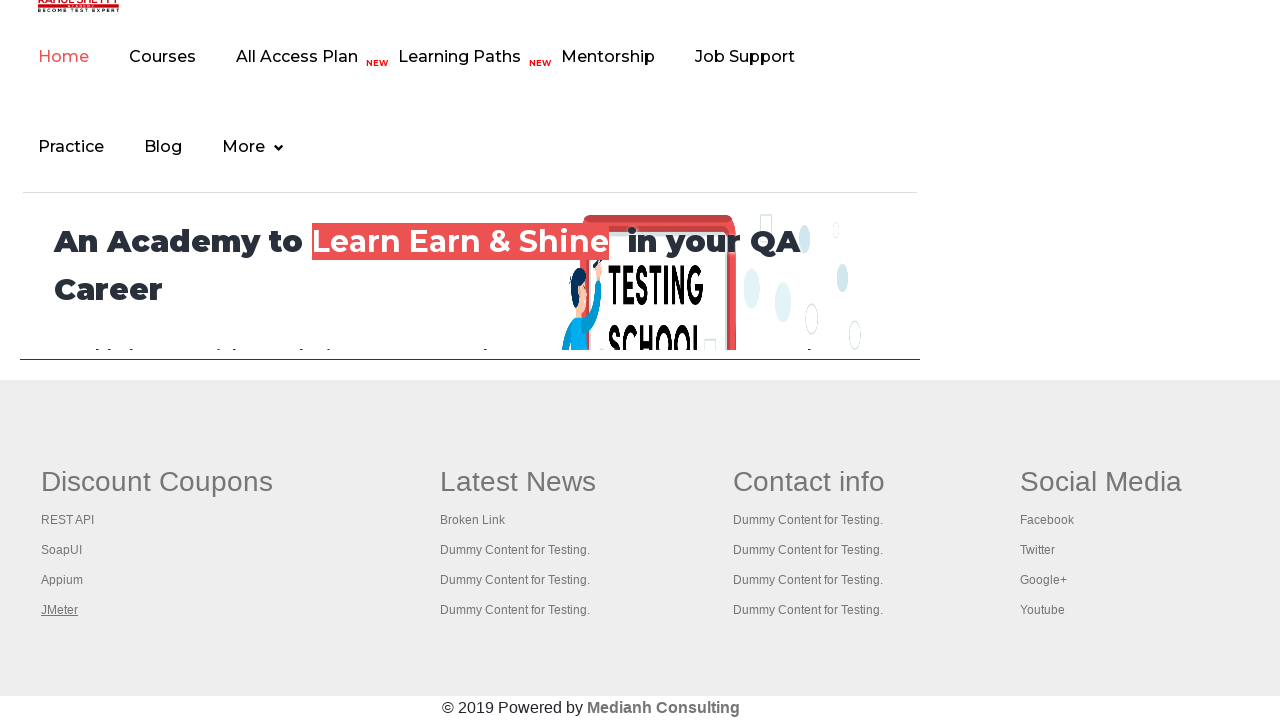

Page loaded with title: 'Apache JMeter - Apache JMeter™'
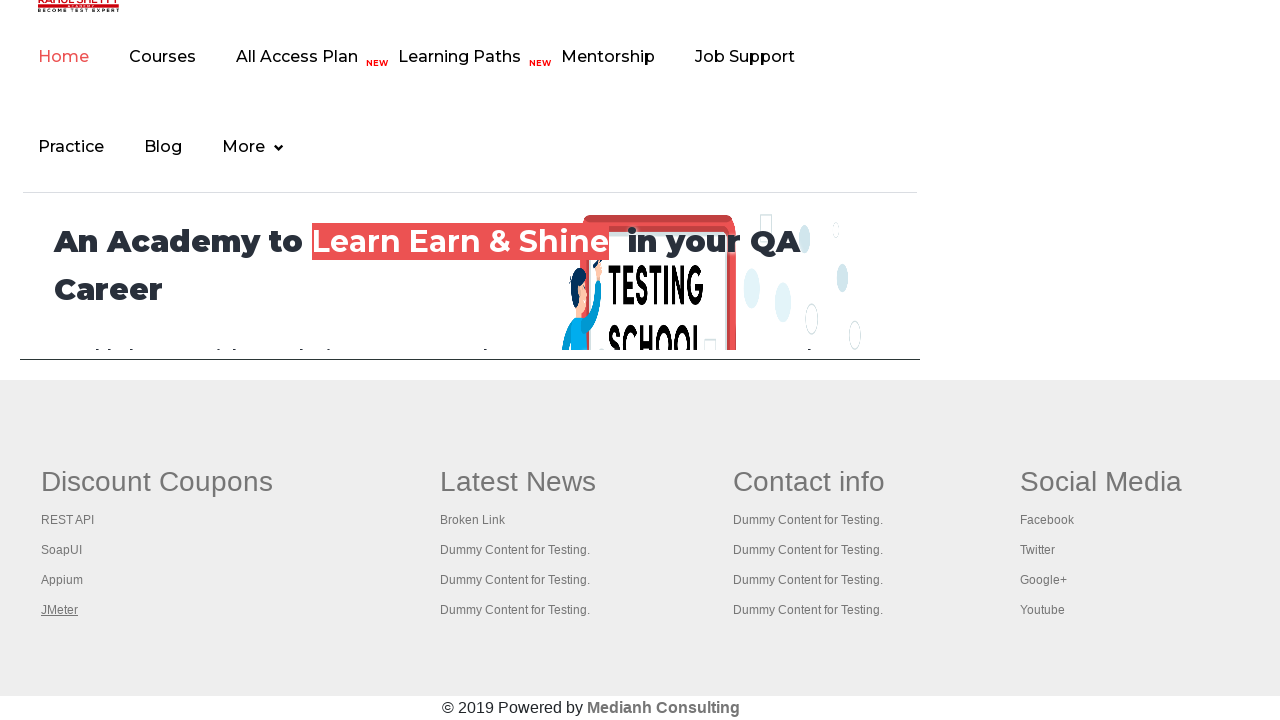

Collected titles from all 5 pages
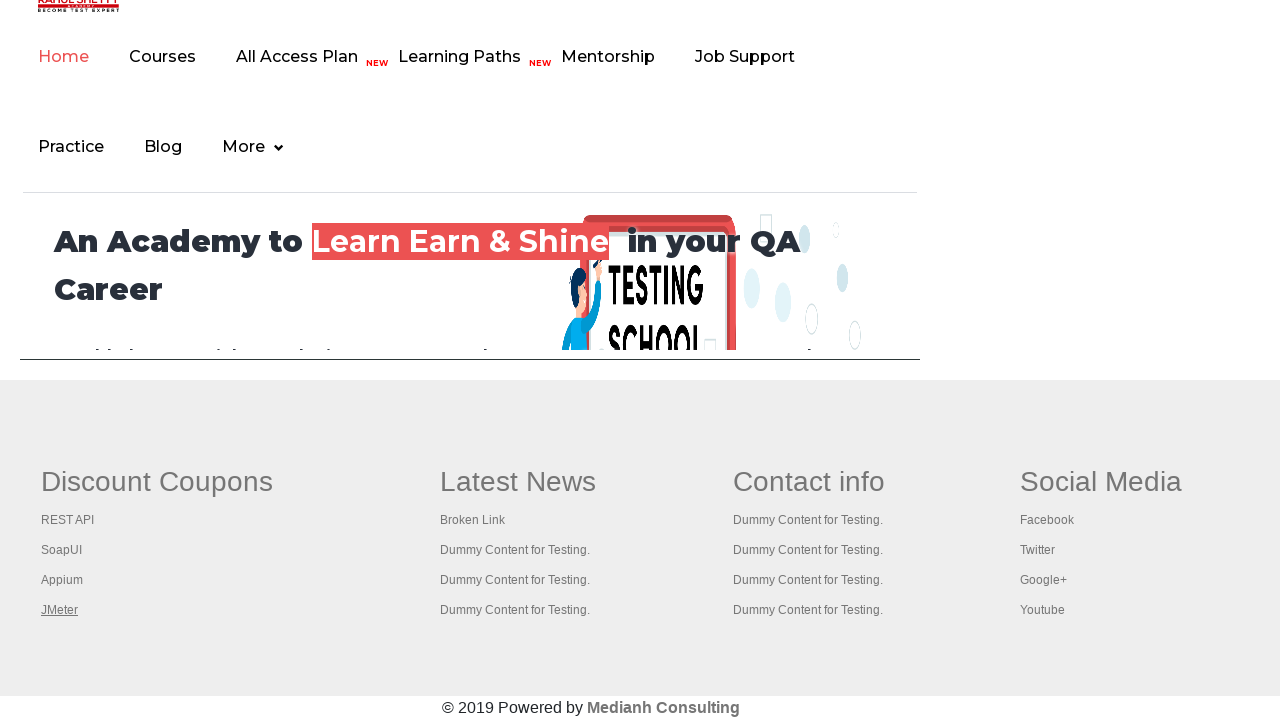

Verified that all 4 links opened successfully with page titles
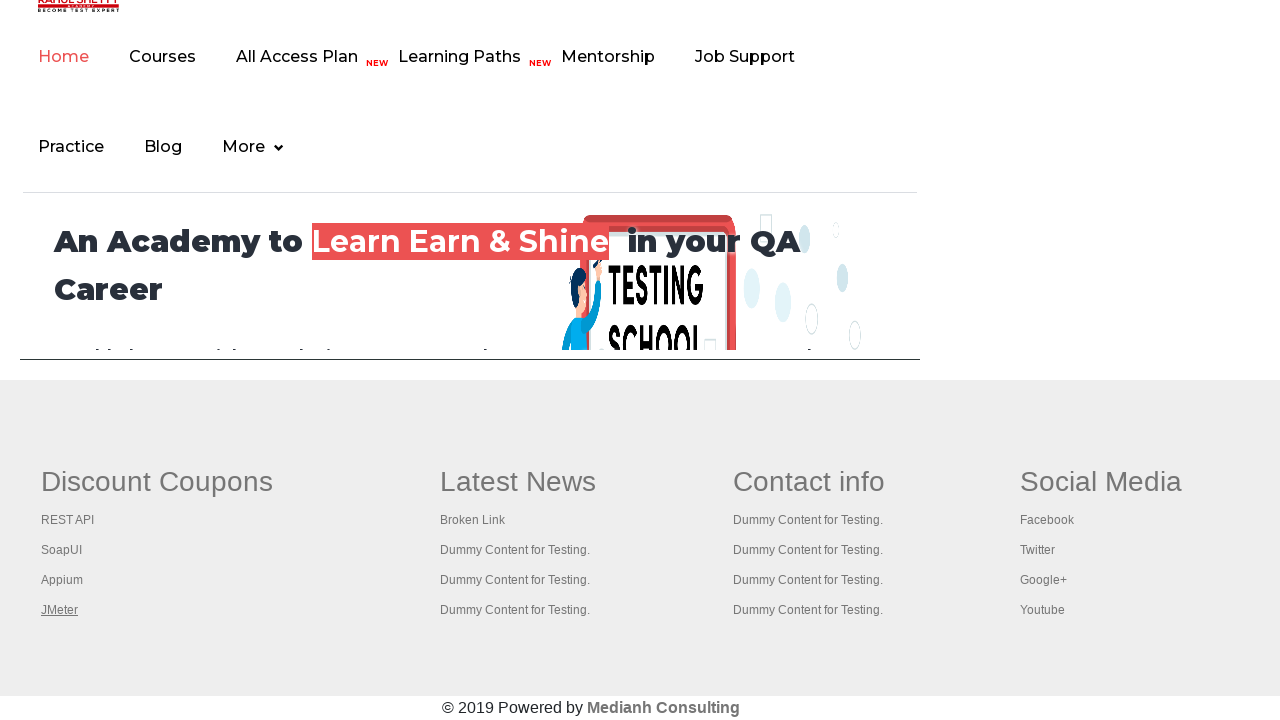

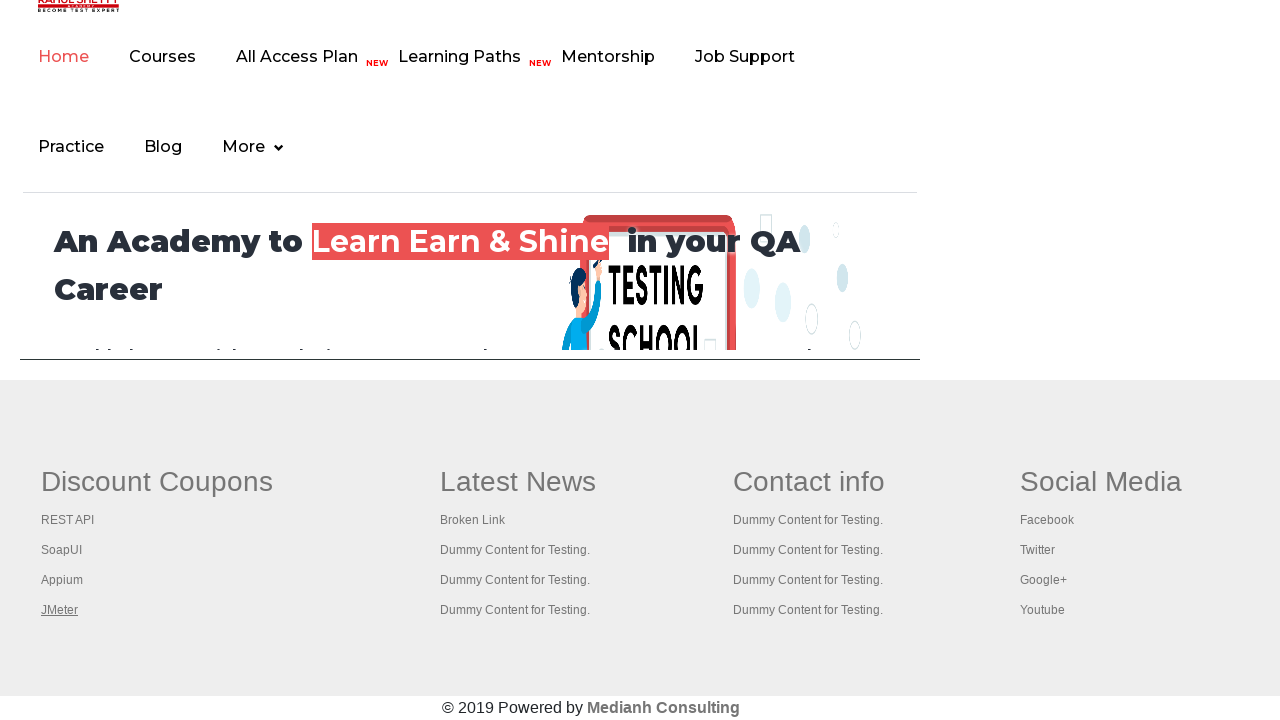